Tests mouse hover functionality on an e-commerce site by hovering over the "Women Western" menu item

Starting URL: https://www.meesho.com/

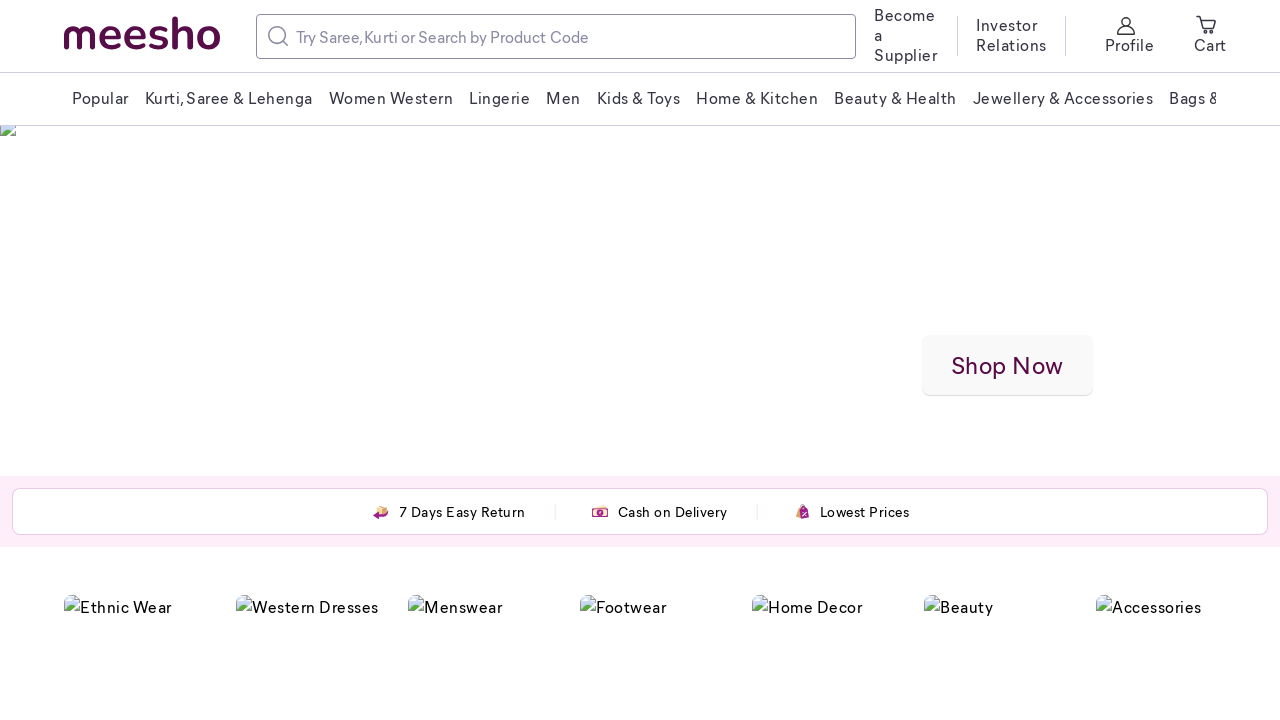

Located 'Women Western' menu element using XPath
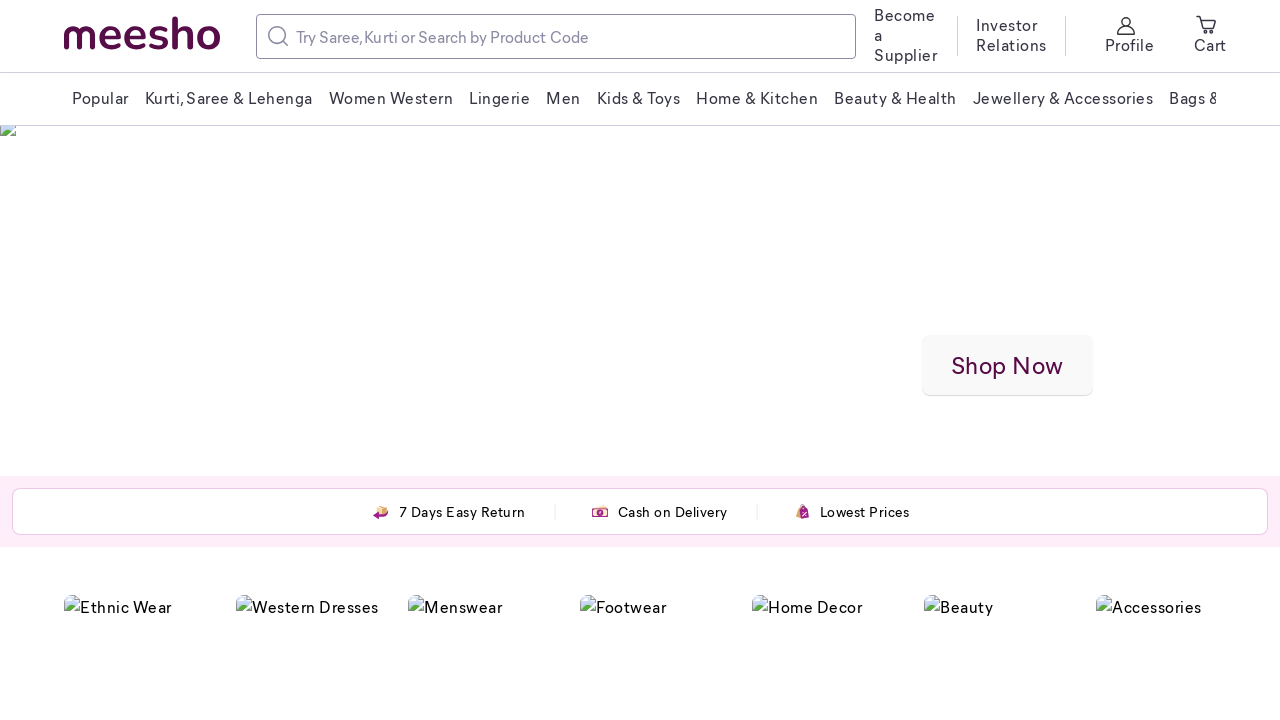

Hovered over 'Women Western' menu item to trigger dropdown at (391, 98) on xpath=//span[text()='Women Western']
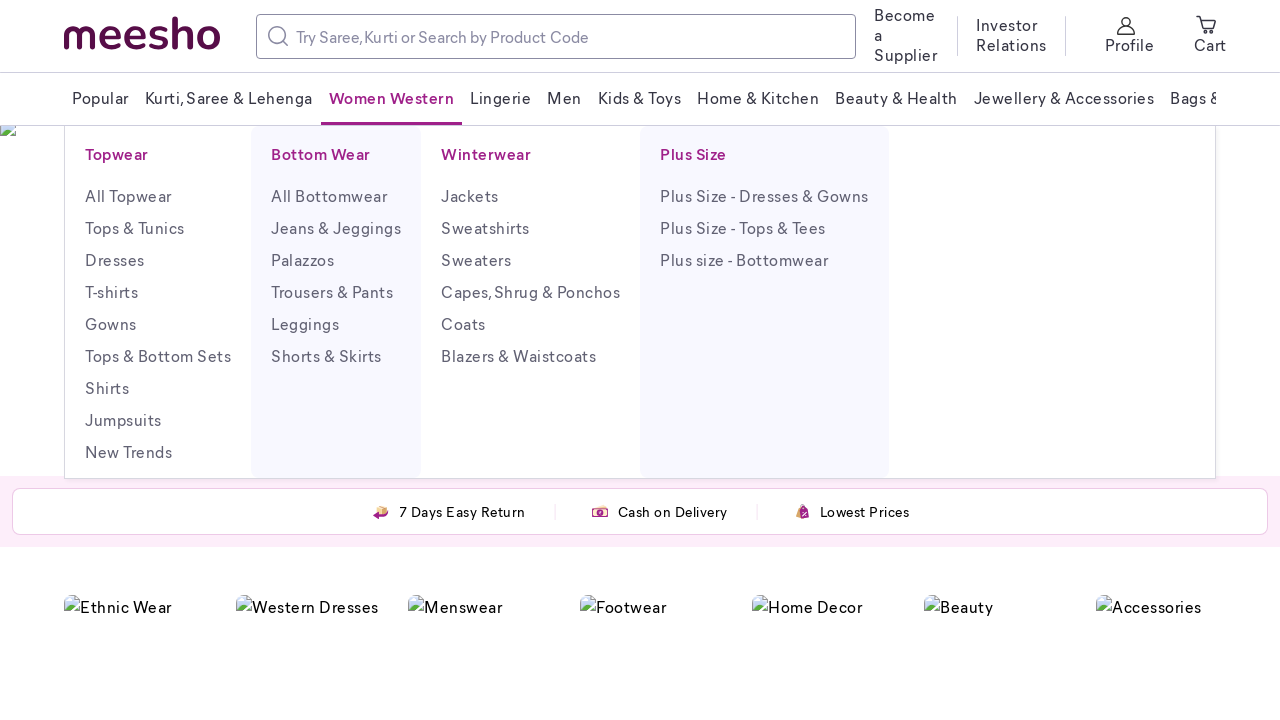

Waited 2 seconds for hover effect to become visible
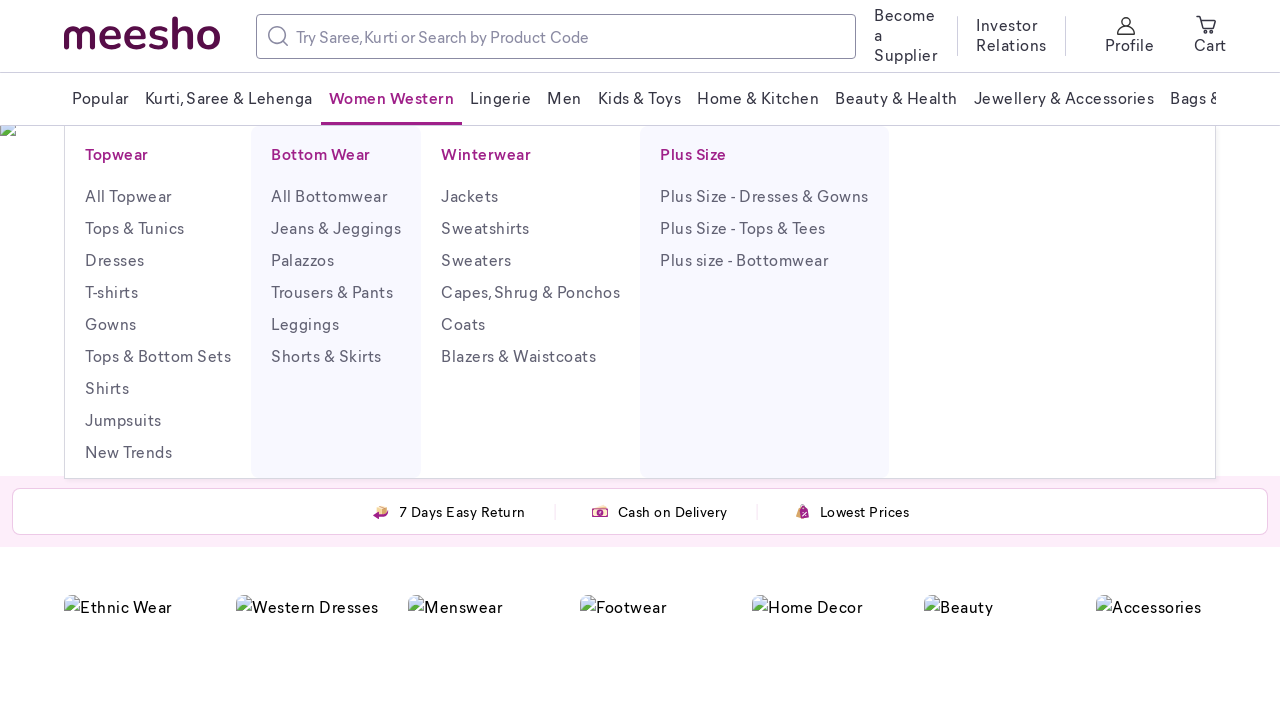

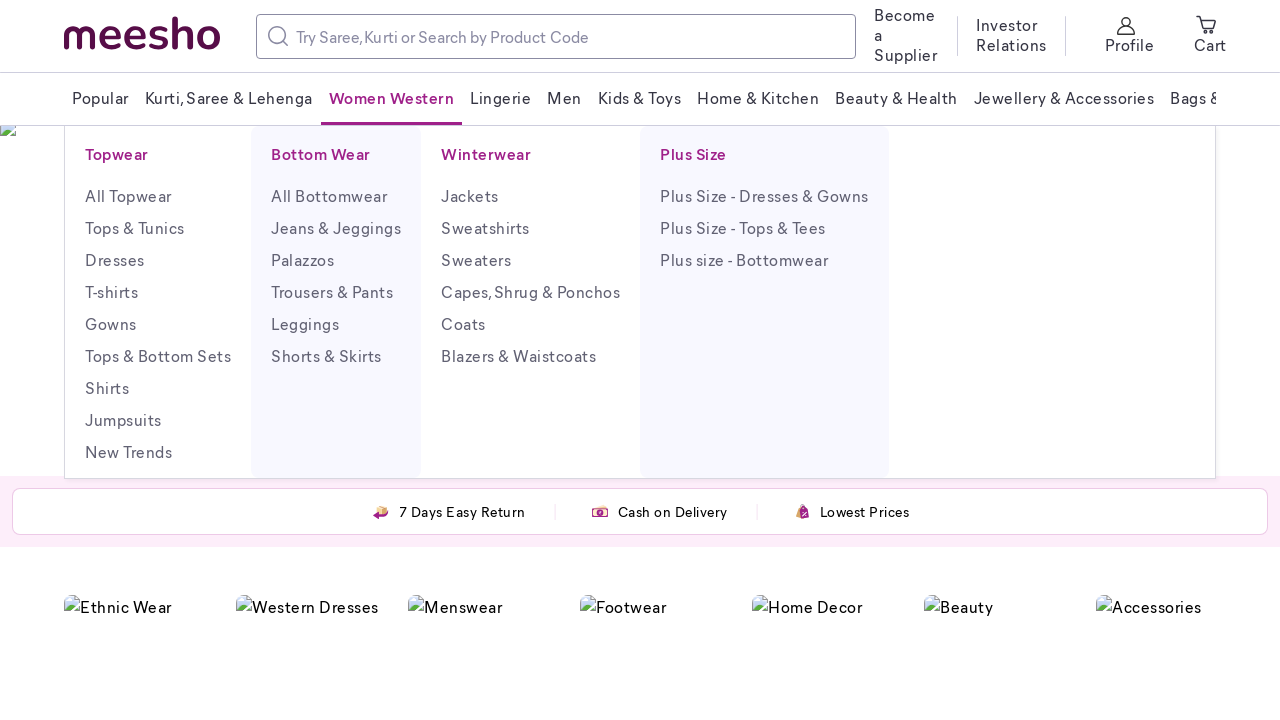